Tests CSS styling of page sections by verifying background colors of different sections and checking the h1 element's font size

Starting URL: https://kristinek.github.io/site/examples/po

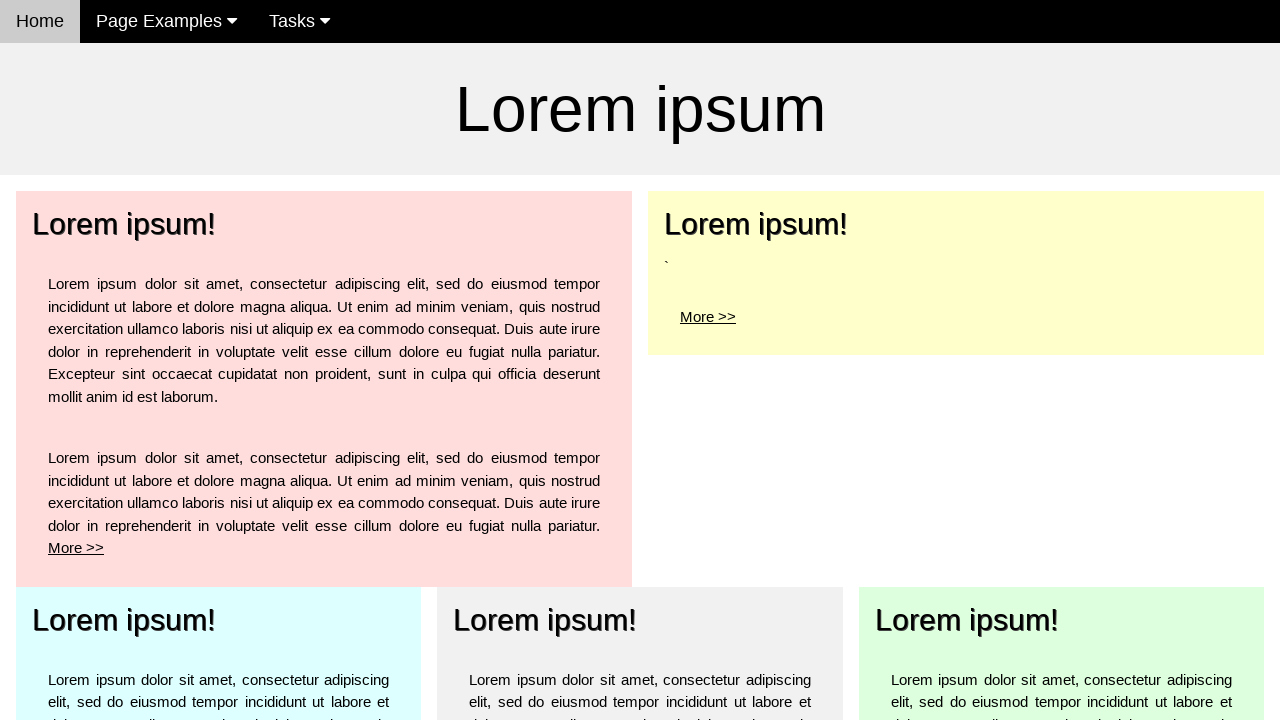

Navigated to https://kristinek.github.io/site/examples/po
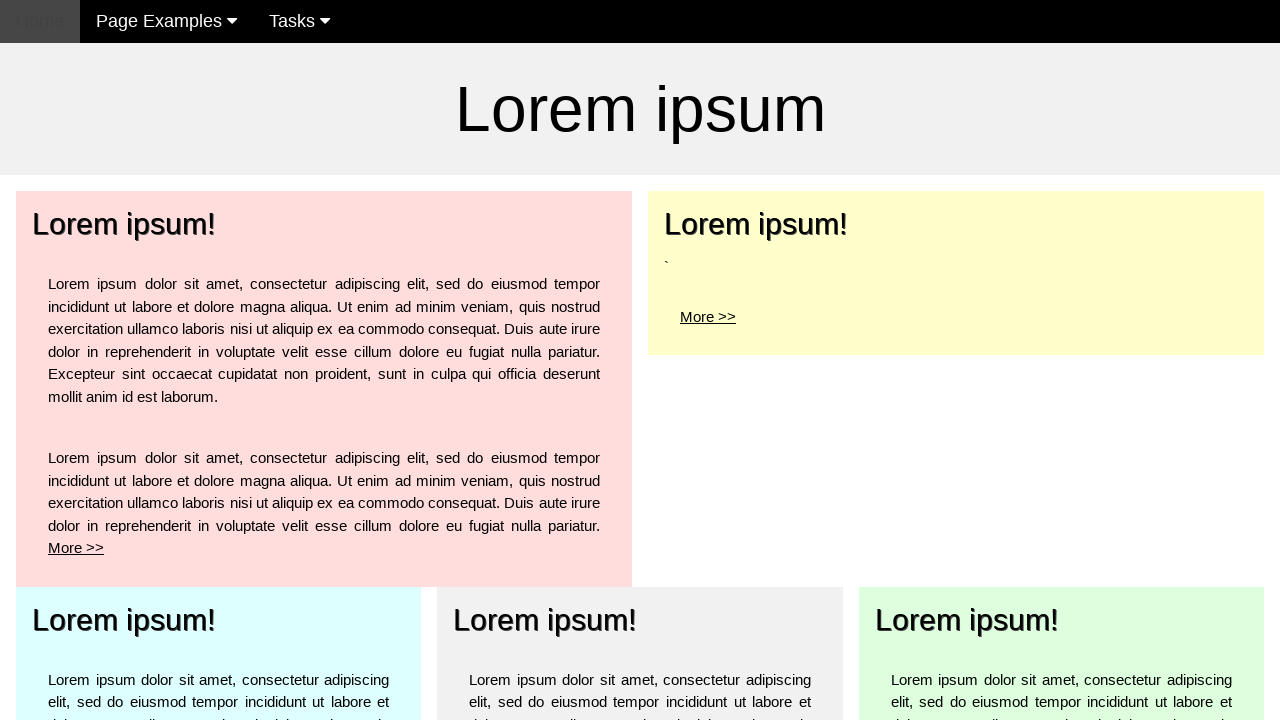

Page loaded and light grey section found
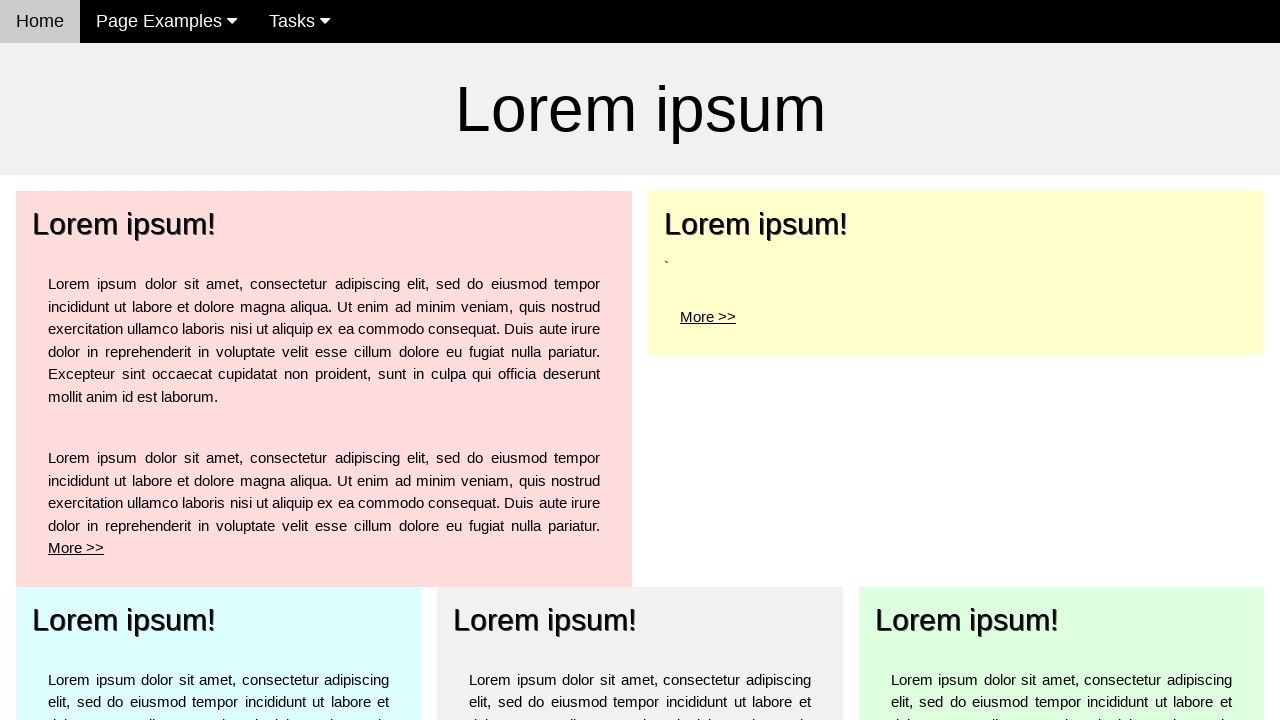

Located first section with light grey class
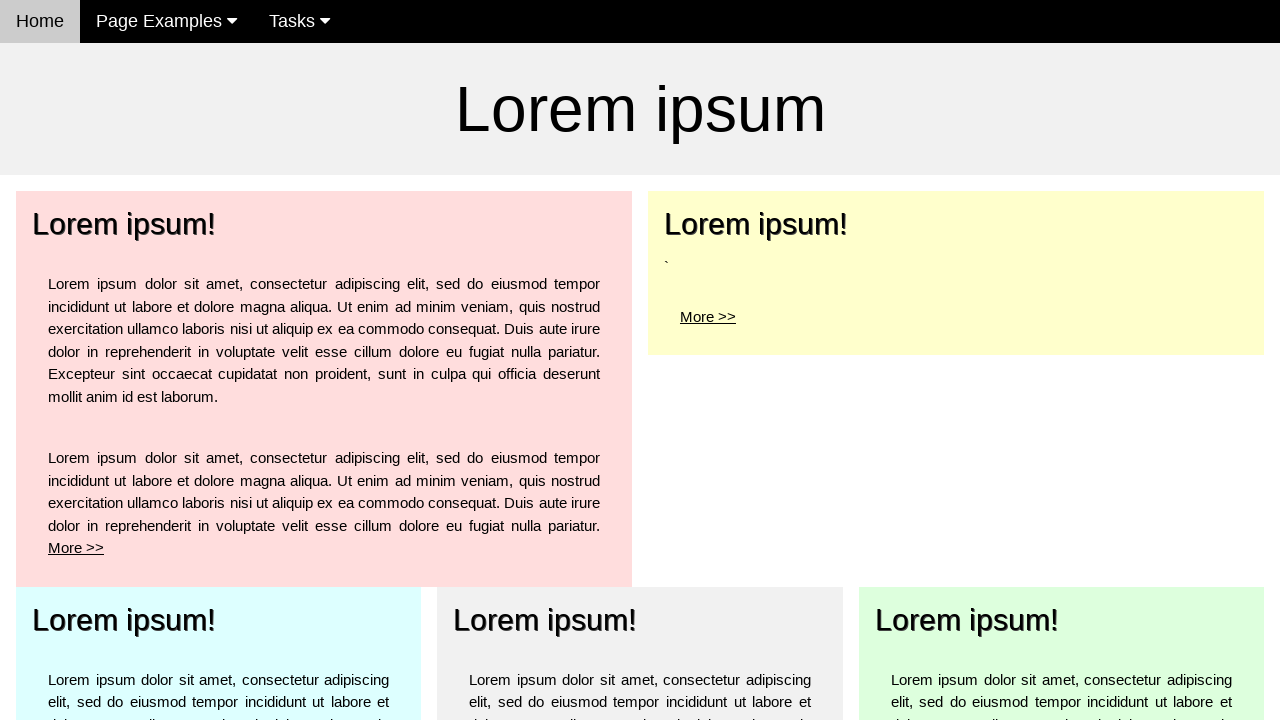

Retrieved computed background color of first section
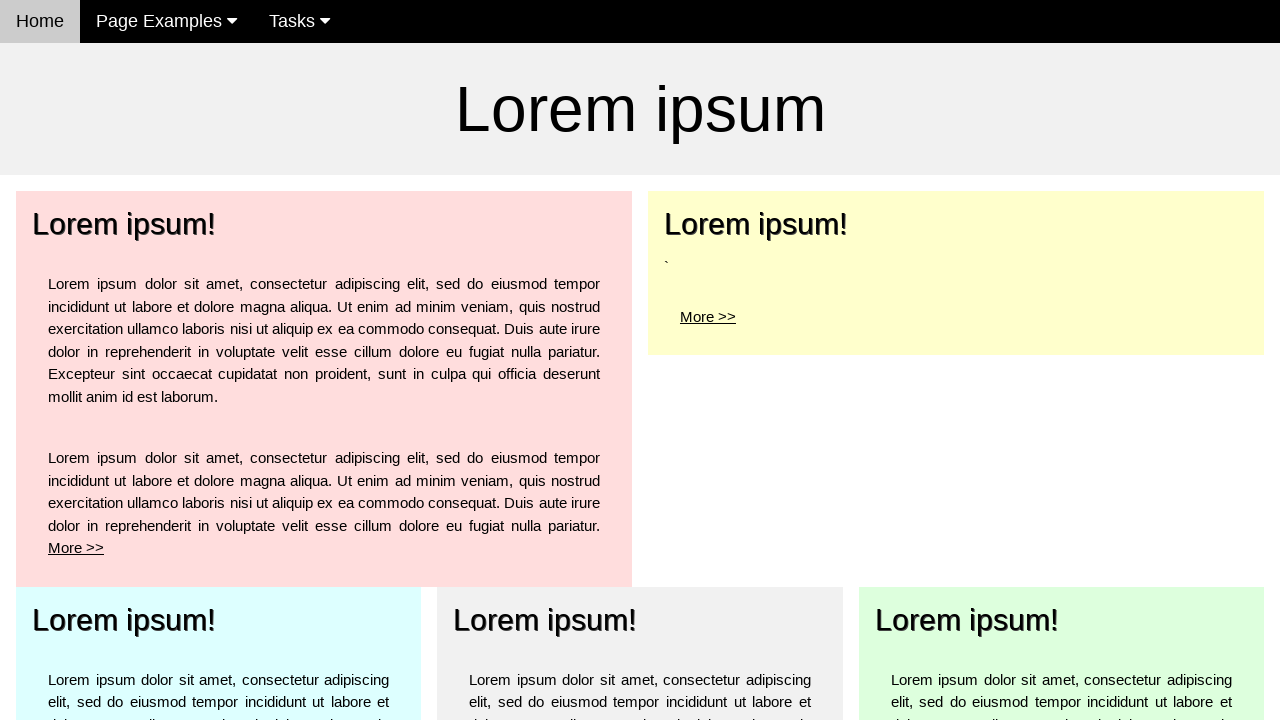

Verified first section background color is light grey (241, 241, 241)
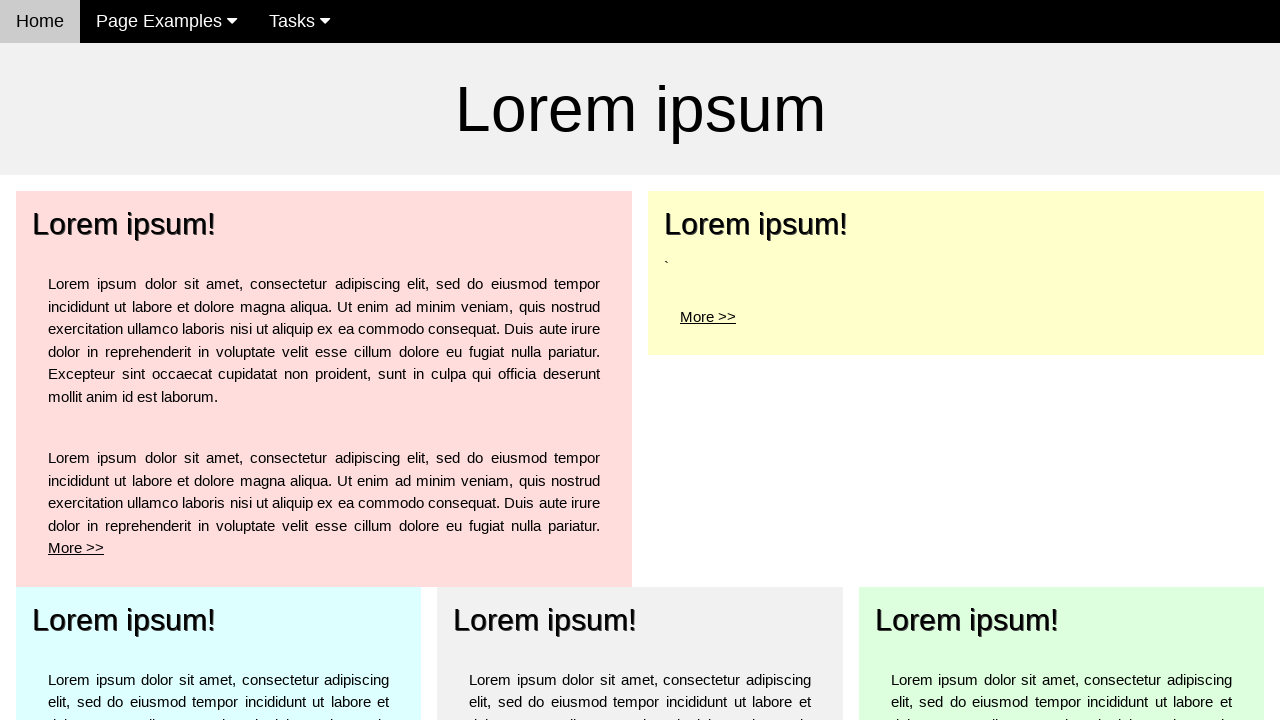

Located second section with pale red class
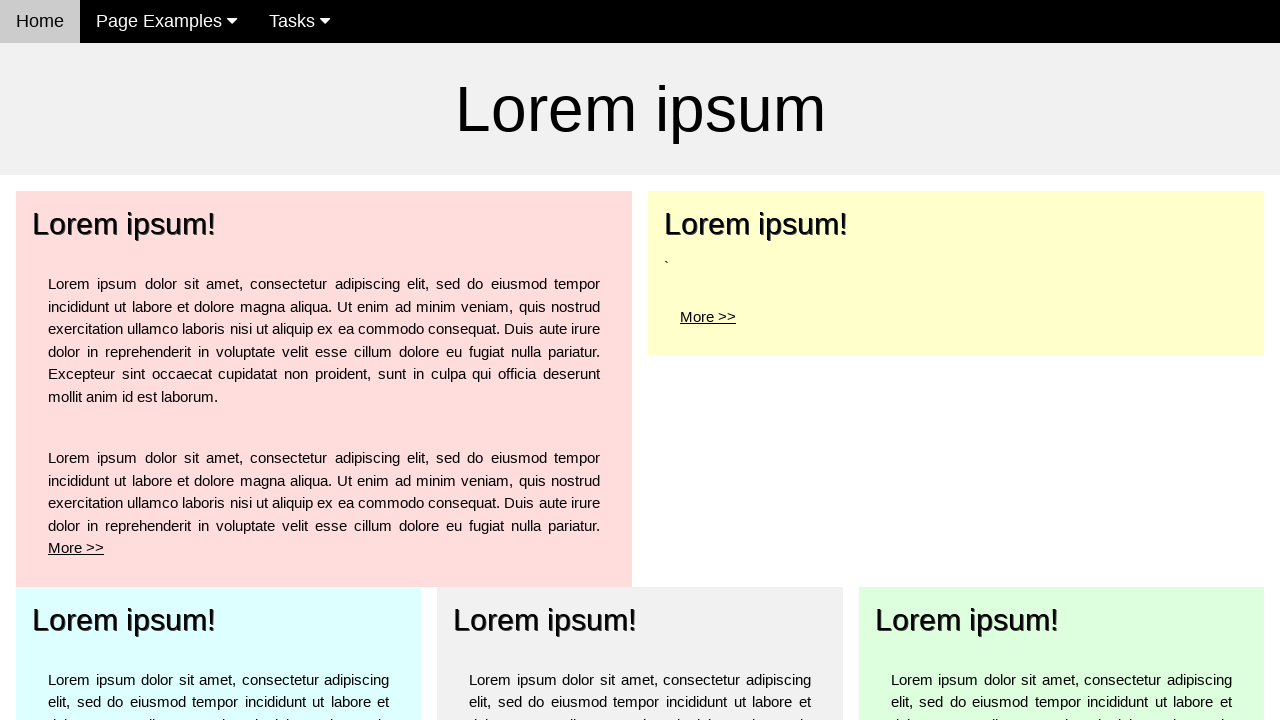

Retrieved computed background color of second section
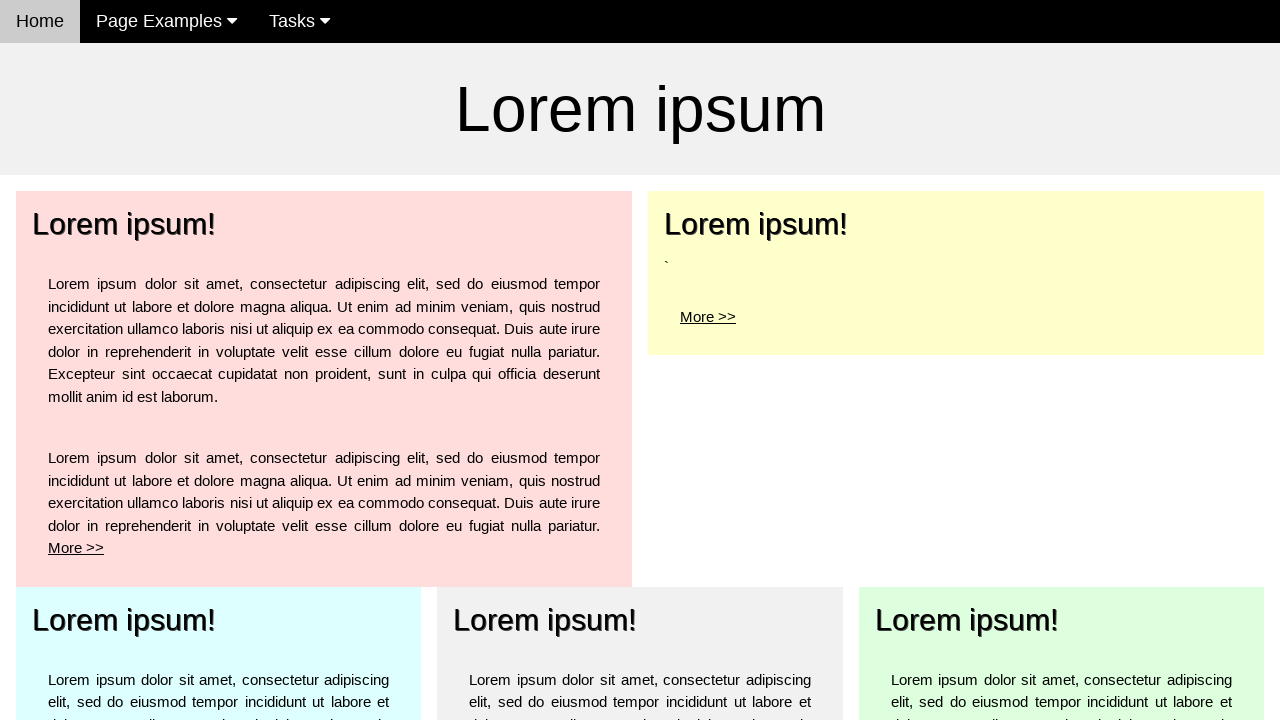

Verified second section background color is pale red (255, 221, 221)
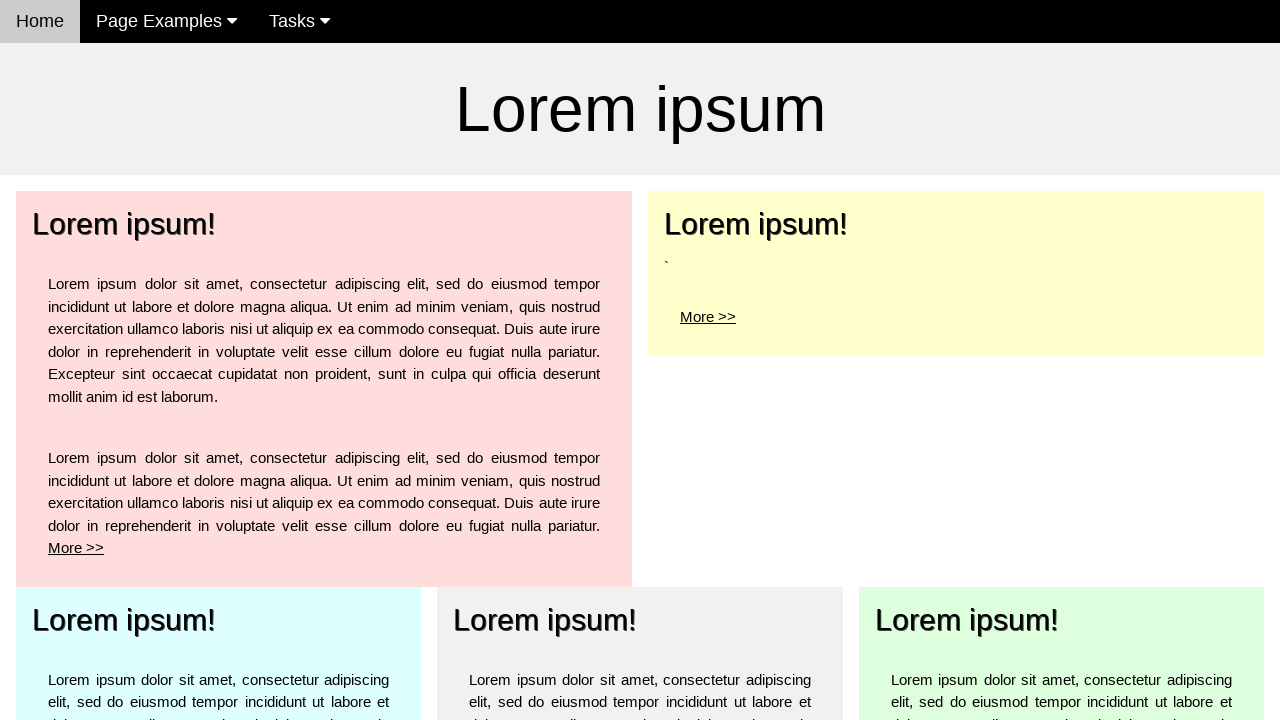

Located third section with pale yellow class
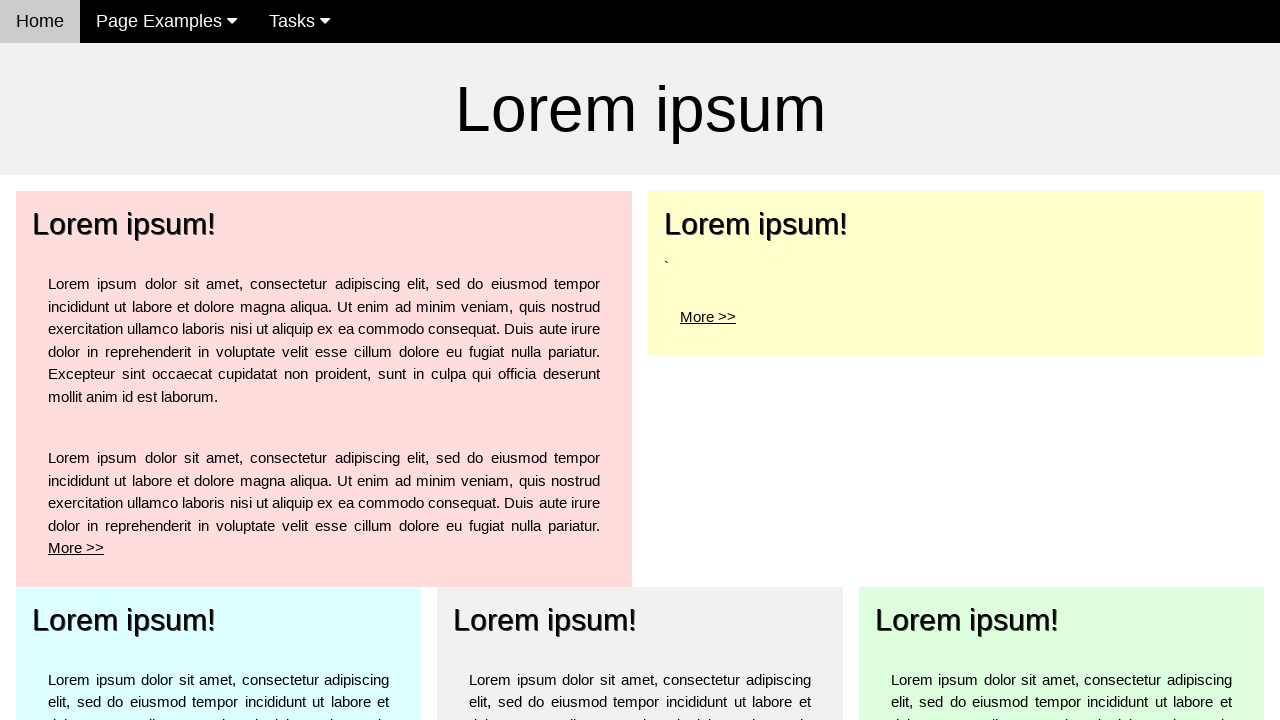

Retrieved computed background color of third section
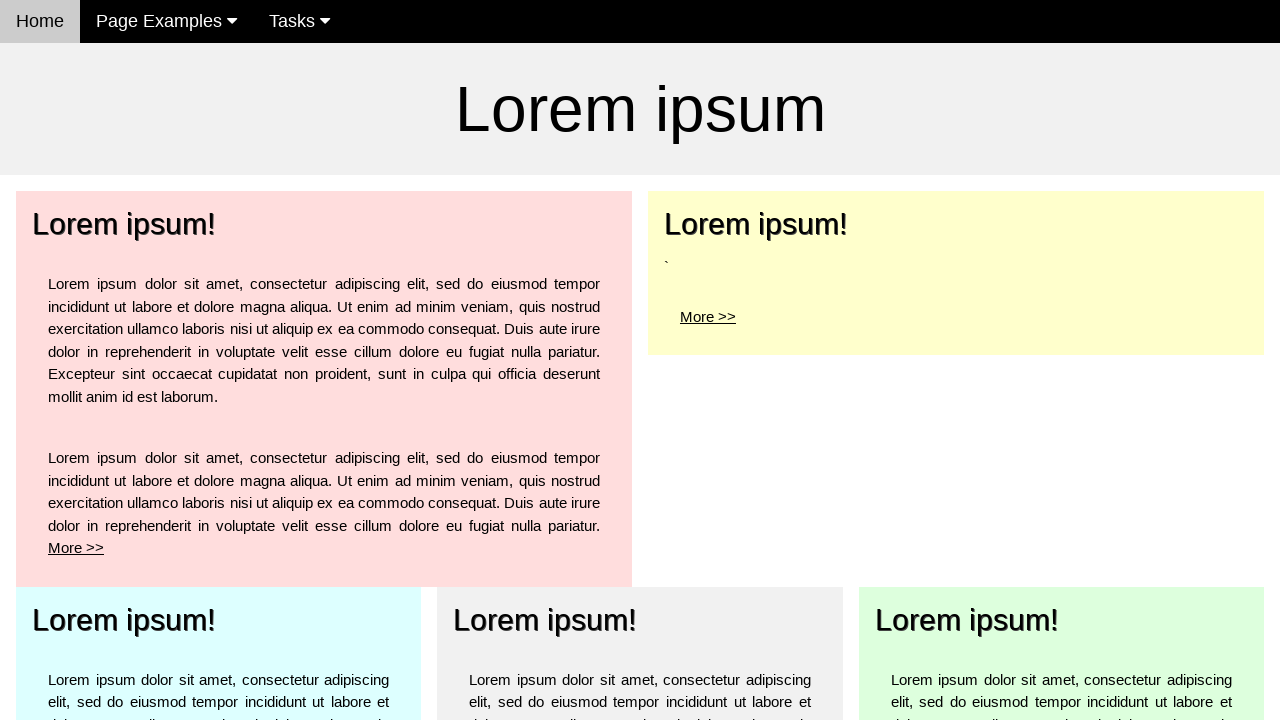

Verified third section background color is pale yellow (255, 255, 204)
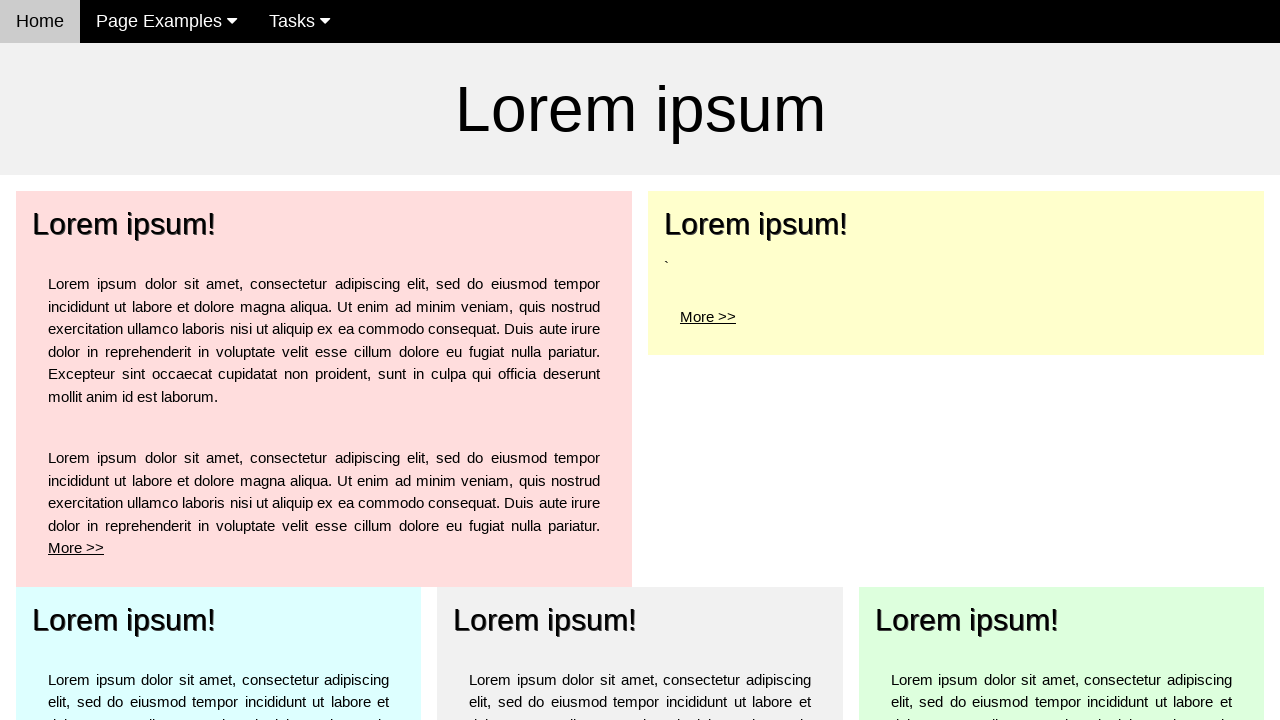

Located h1 header element
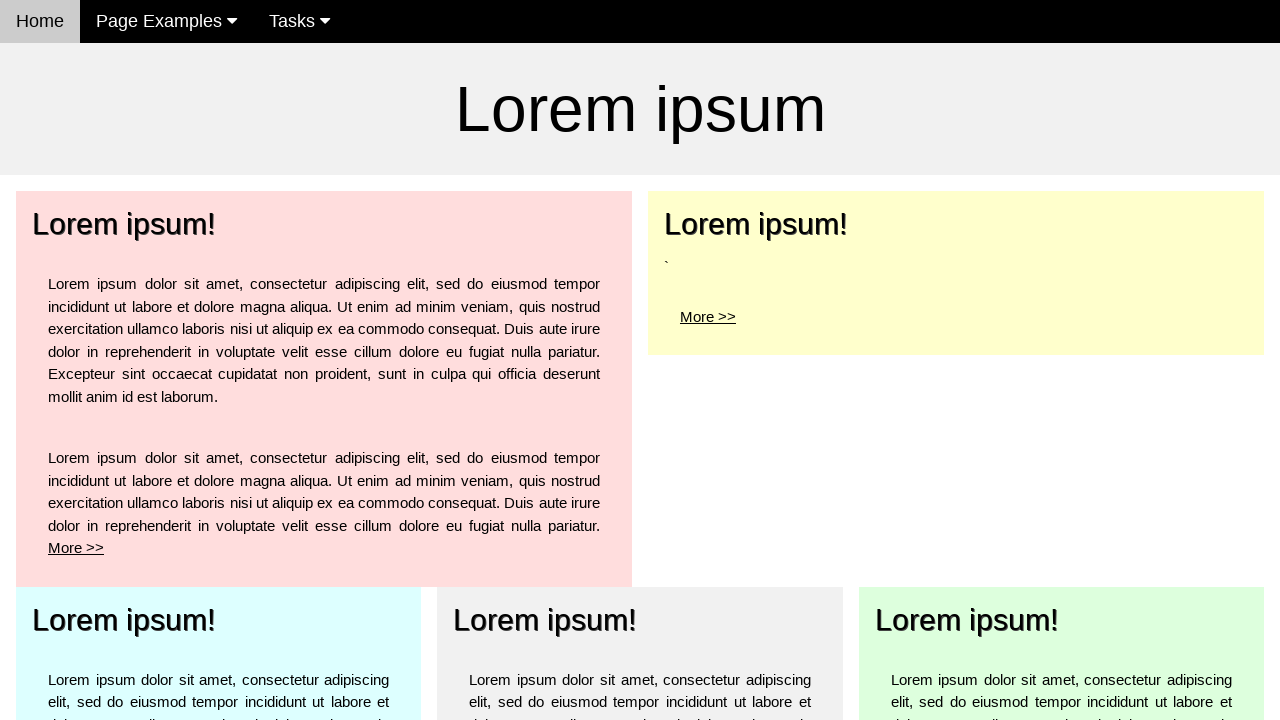

Retrieved computed font size of h1 element
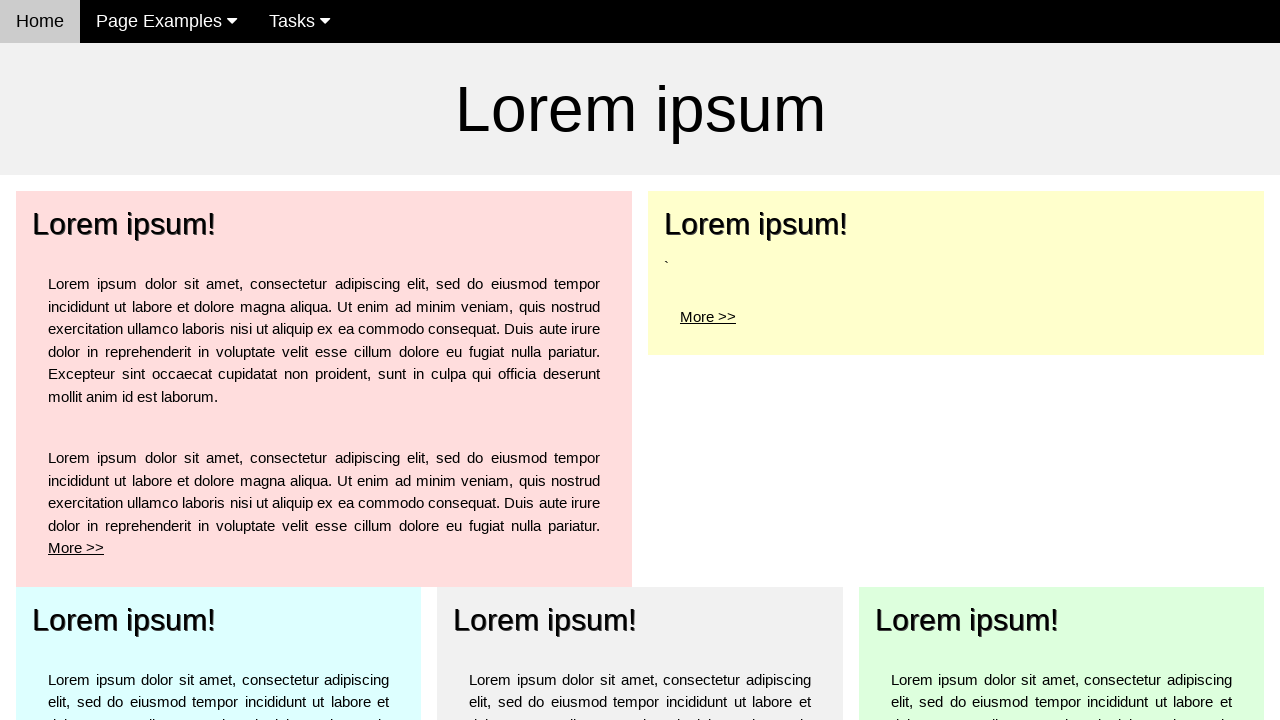

Verified h1 element font size is 64px
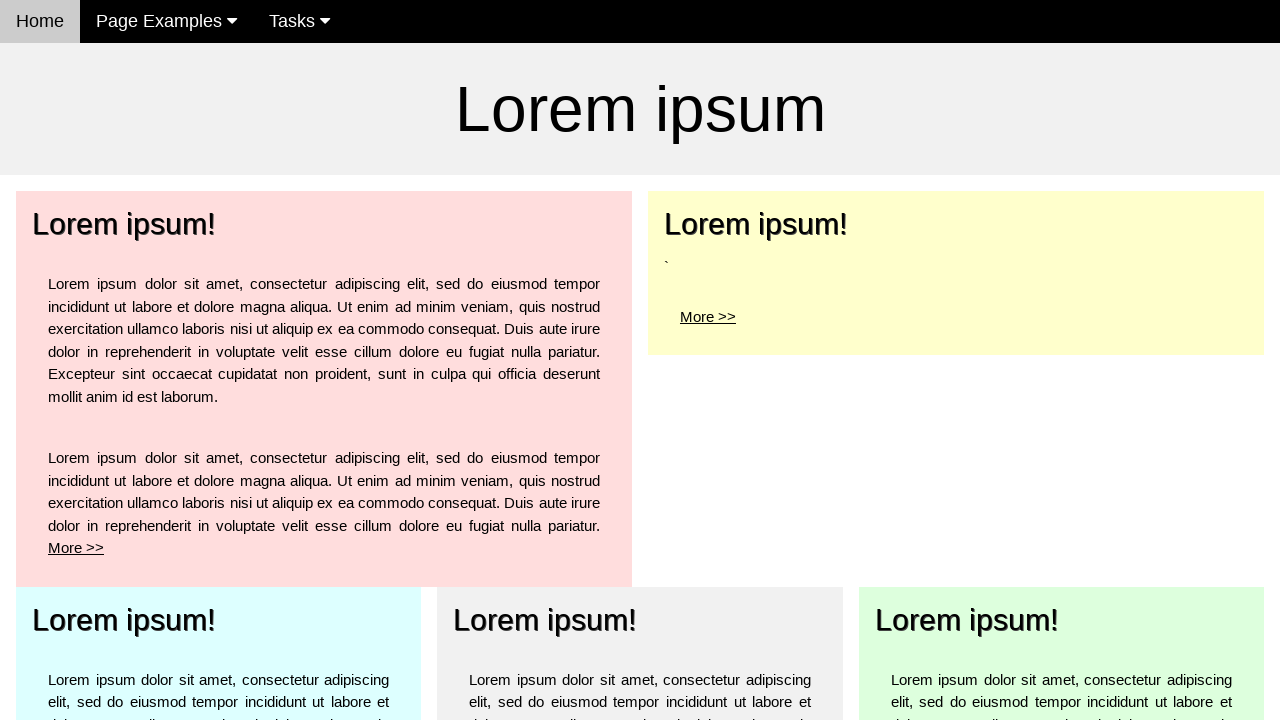

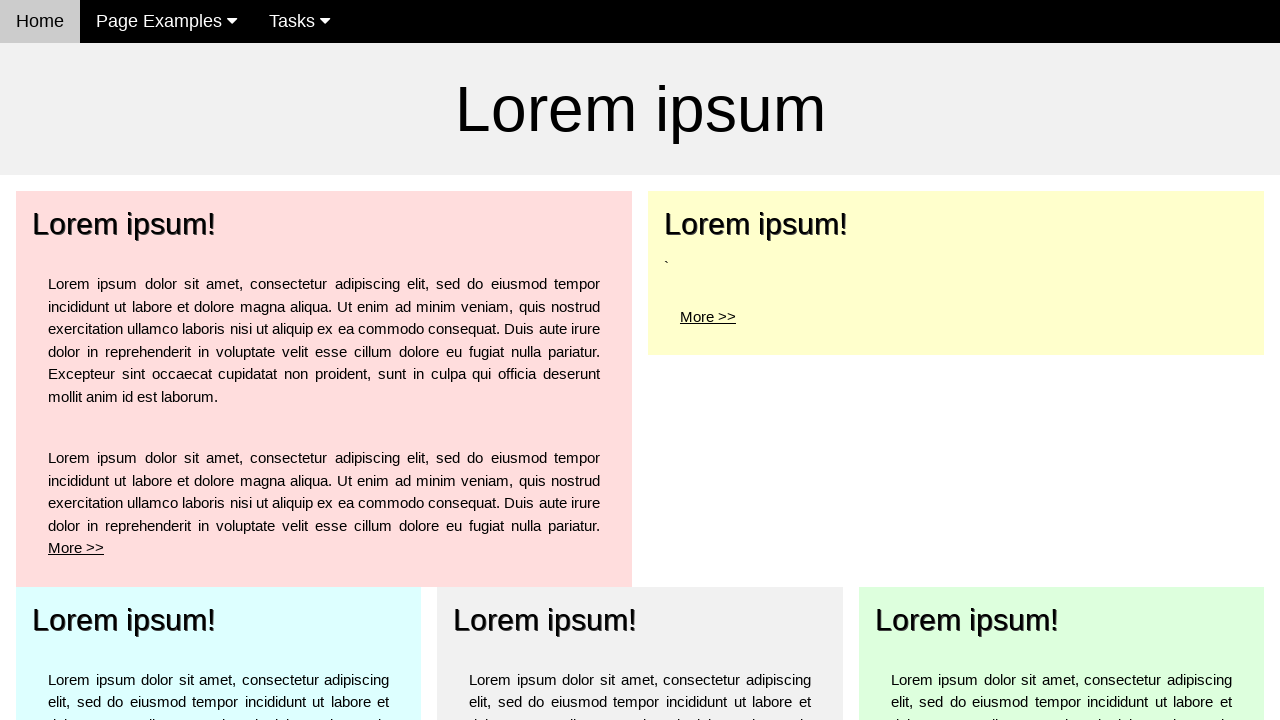